Navigates to DemoQA Elements page, clicks on Text Box menu item, and verifies that the "Full Name" label text is visible on the text box page.

Starting URL: https://demoqa.com/elements

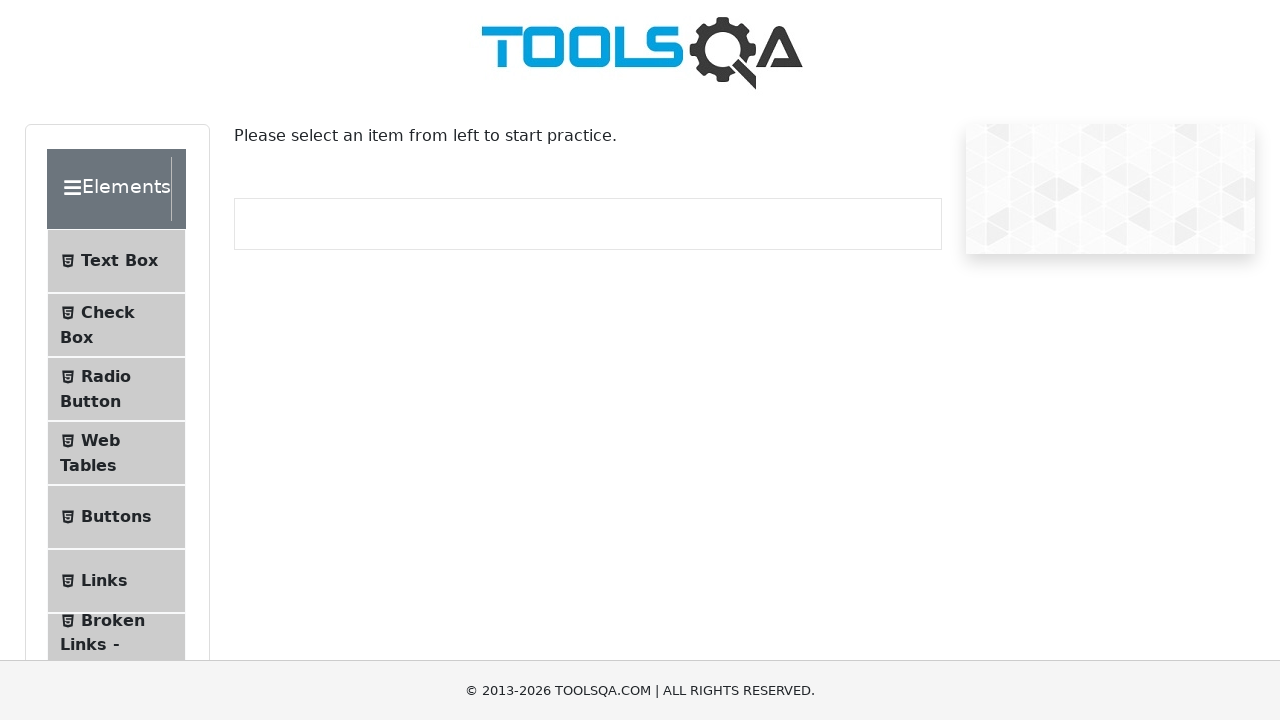

Text Box menu item is visible
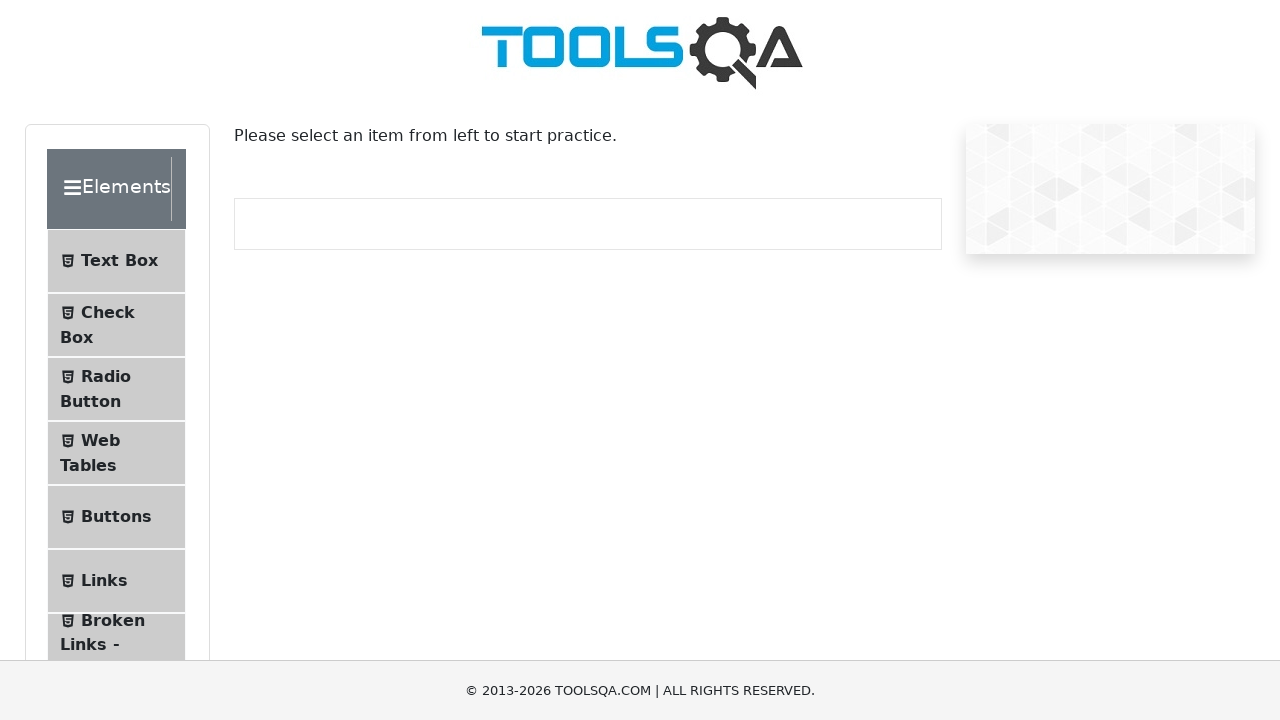

Clicked on Text Box menu item at (119, 261) on internal:text="Text Box"i
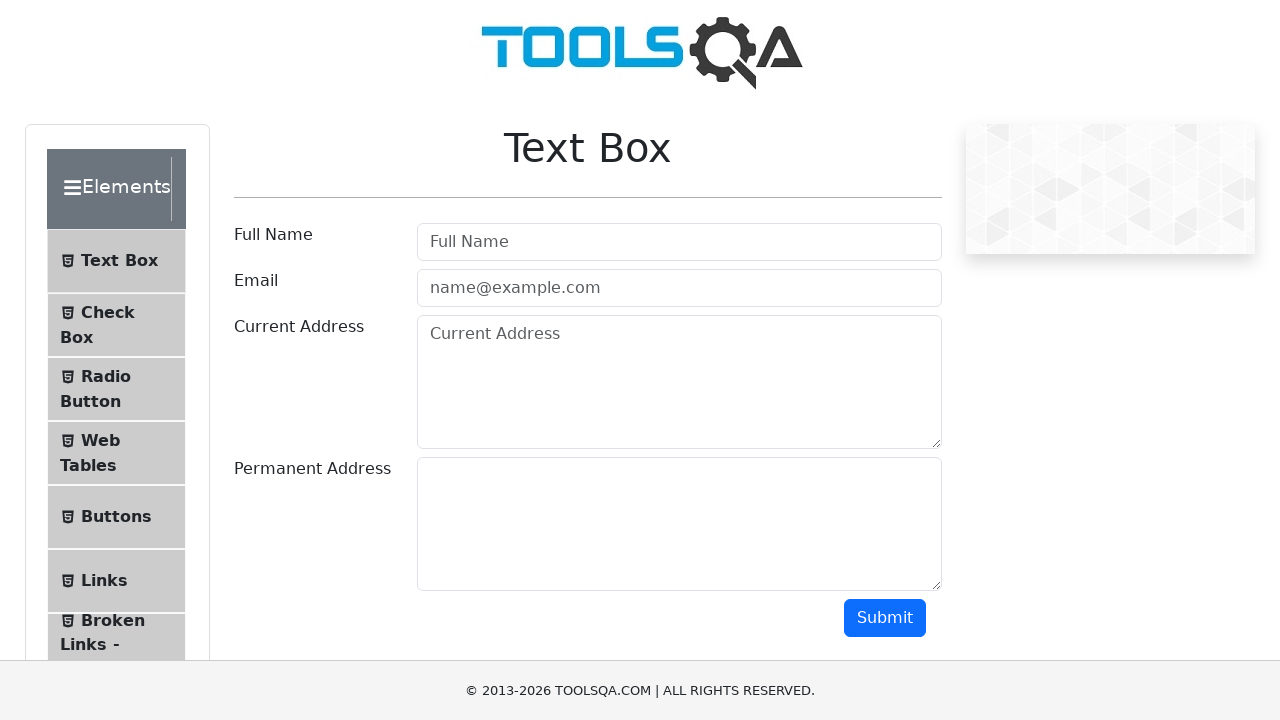

Navigated to Text Box page at https://demoqa.com/text-box
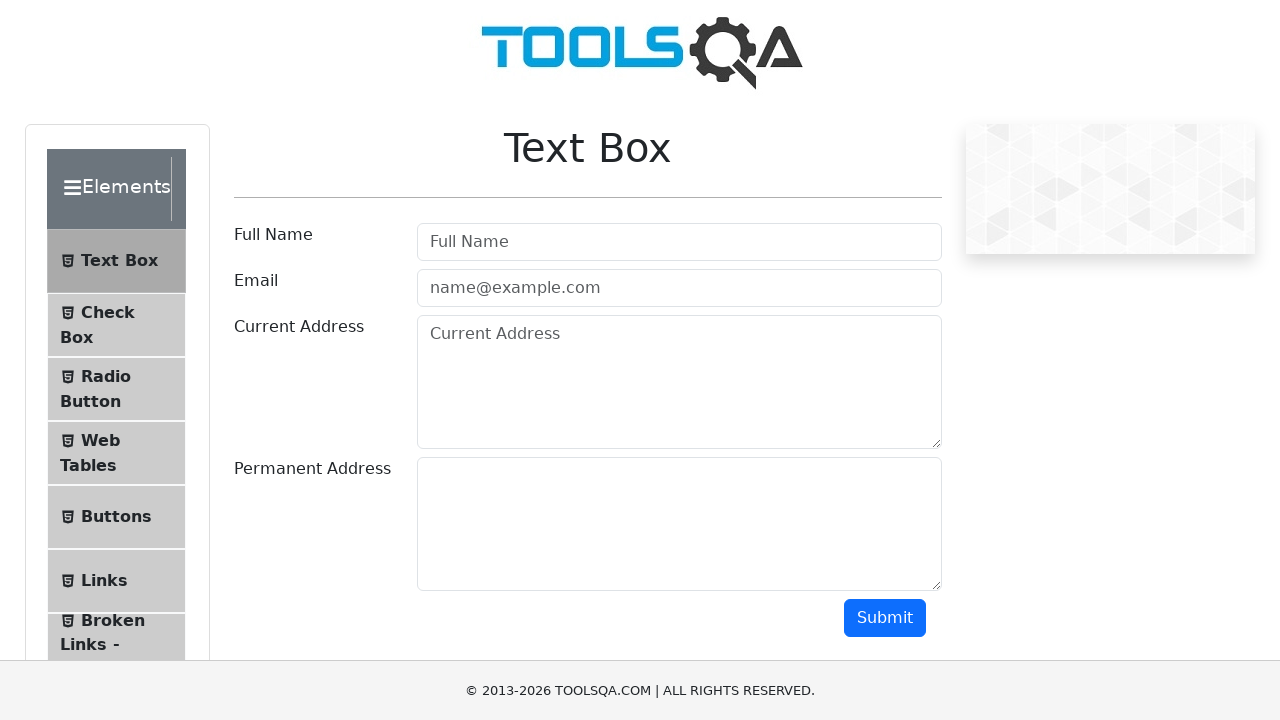

Full Name label is visible on the Text Box page
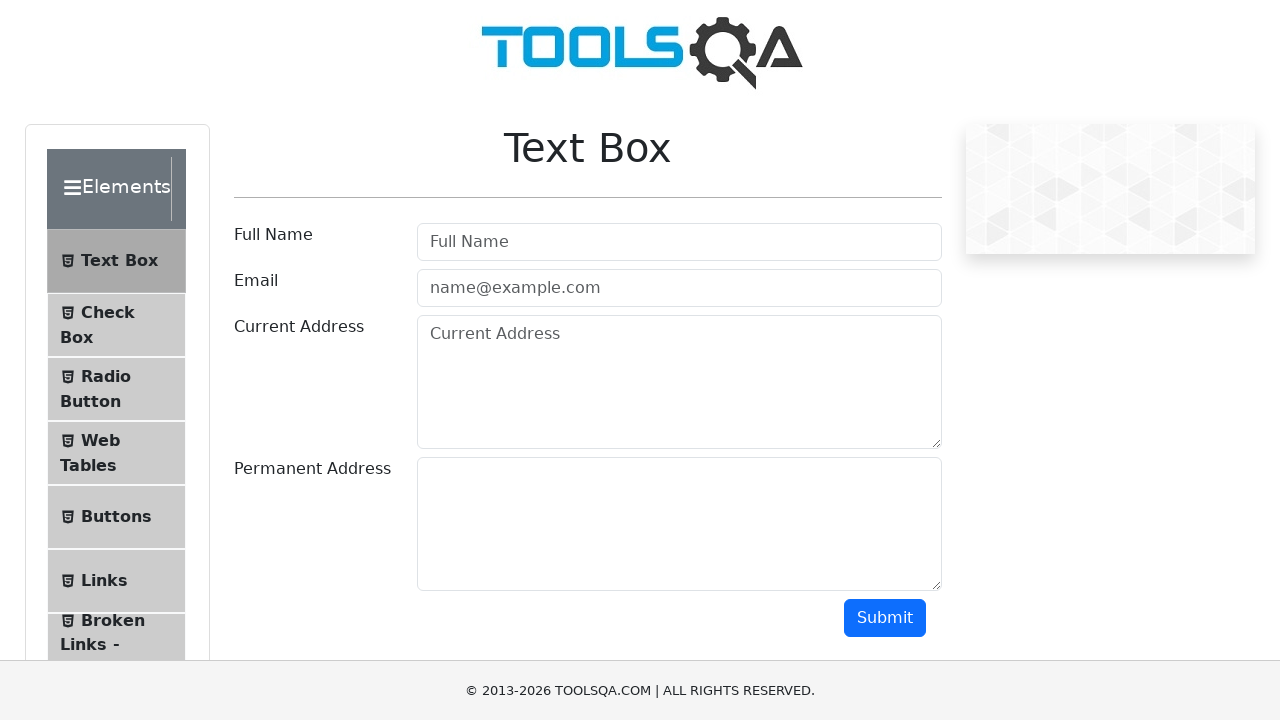

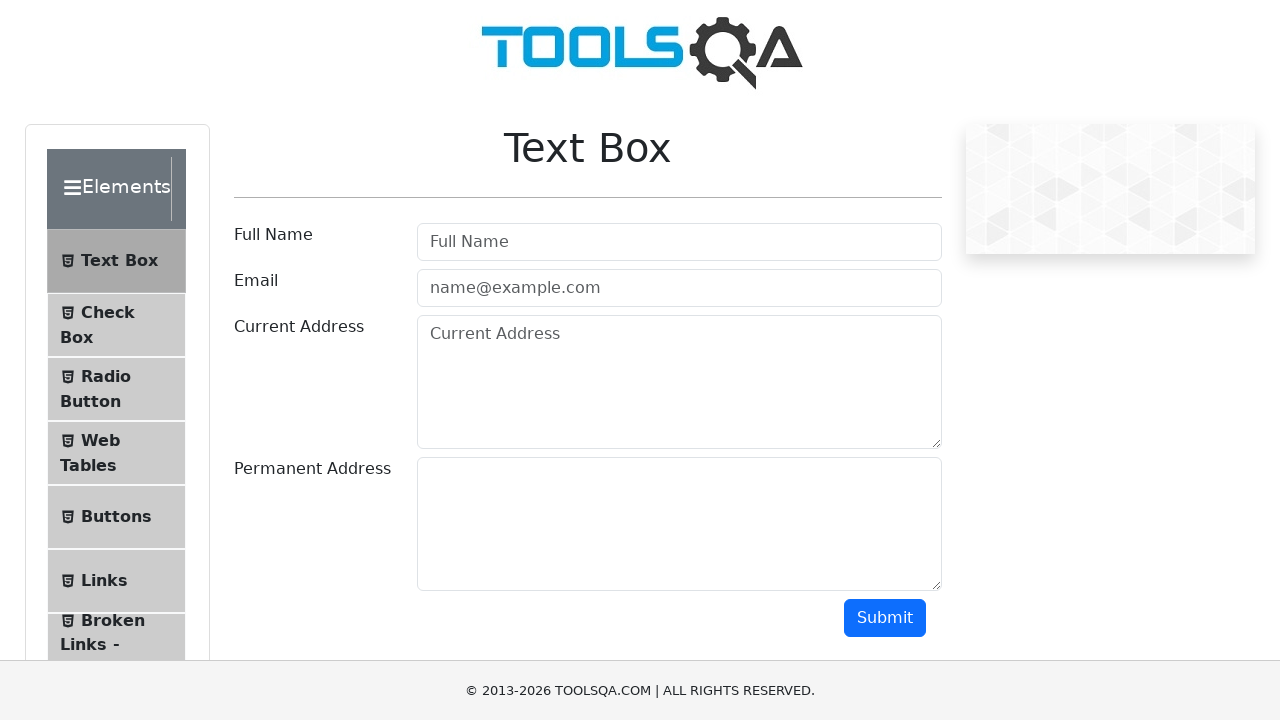